Navigates to the omayo blogspot test page and maximizes the browser window. The original script contains a buggy findElements call that doesn't perform a valid action.

Starting URL: https://omayo.blogspot.com/

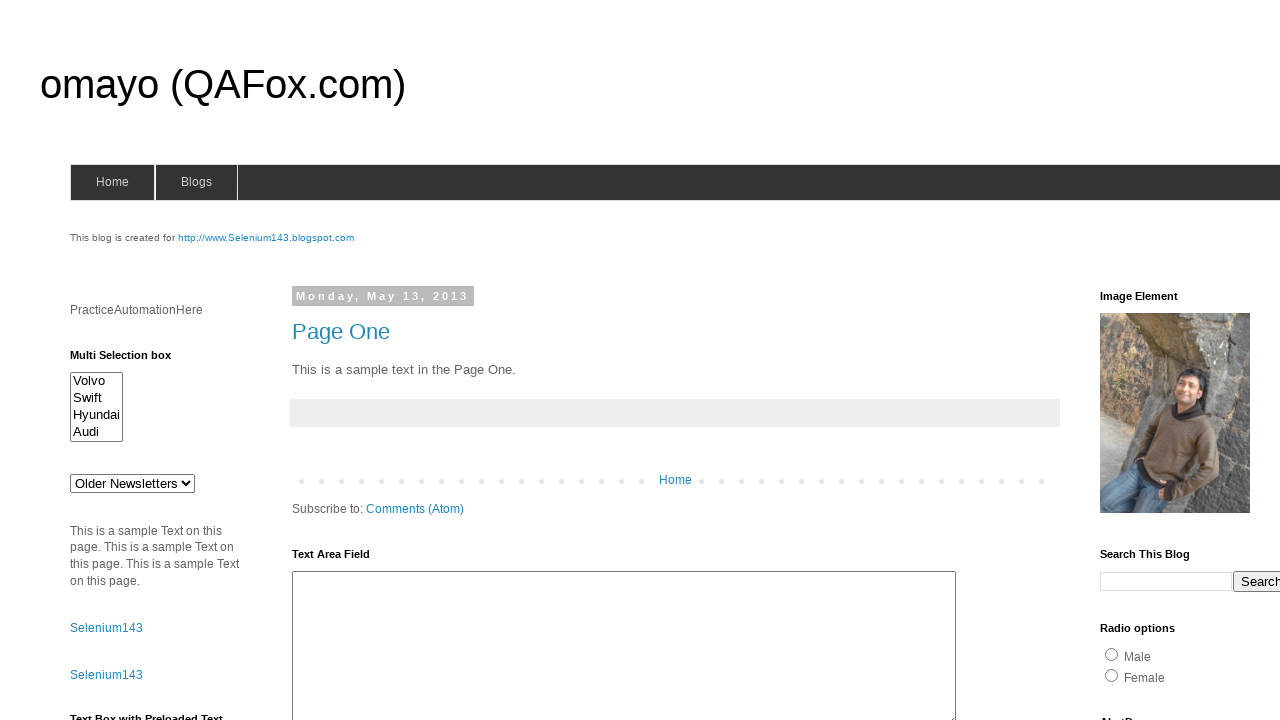

Navigated to omayo blogspot test page
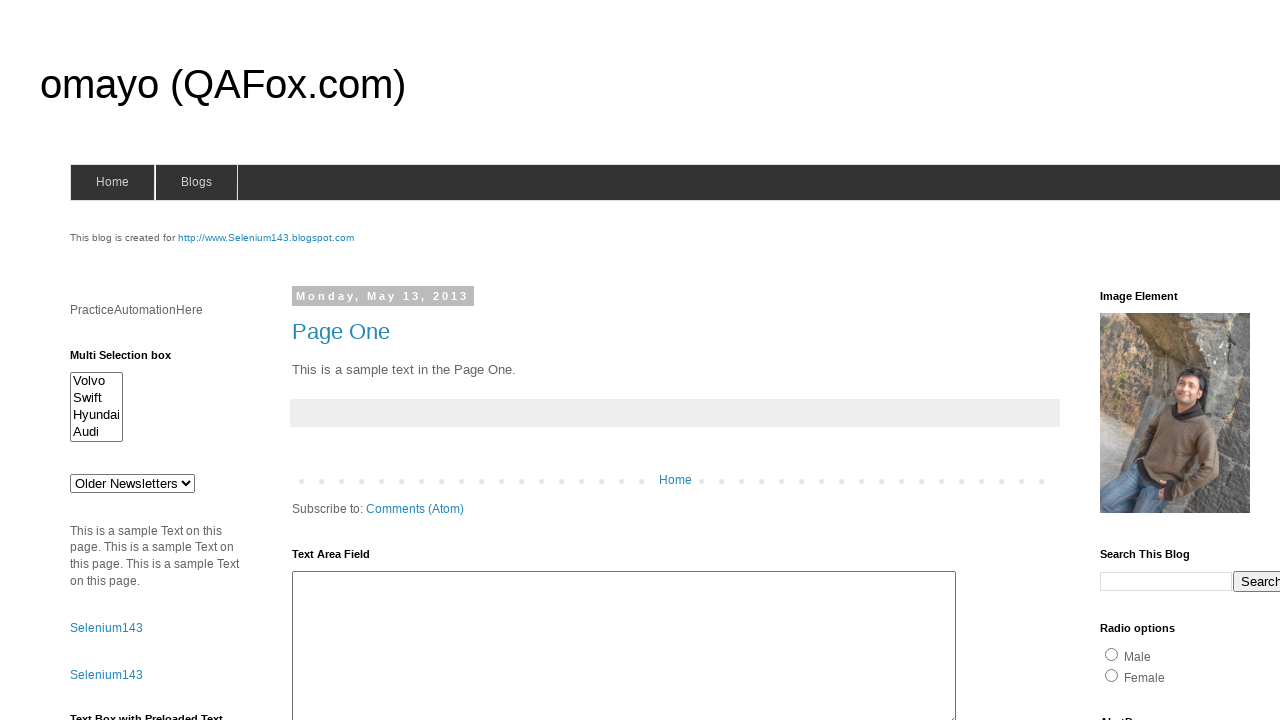

Maximized browser window to 1920x1080
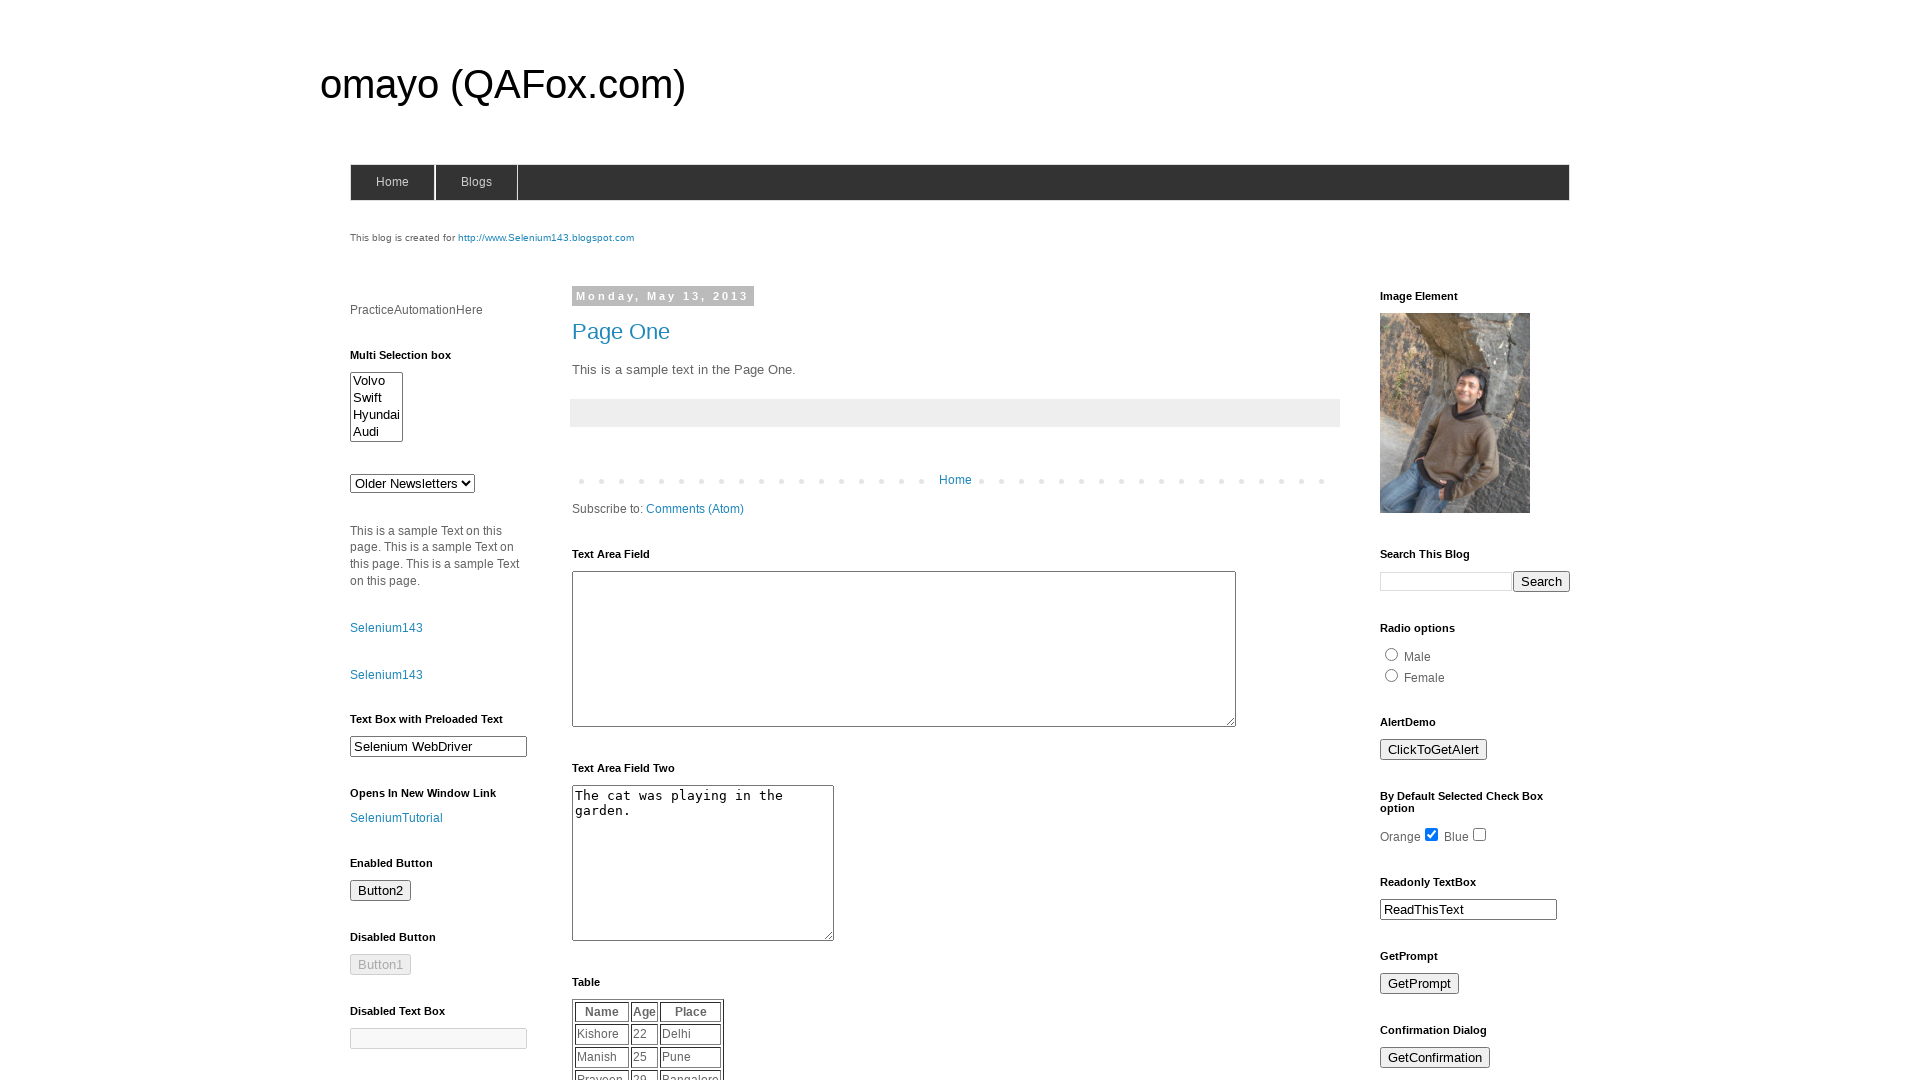

Page fully loaded and DOM content ready
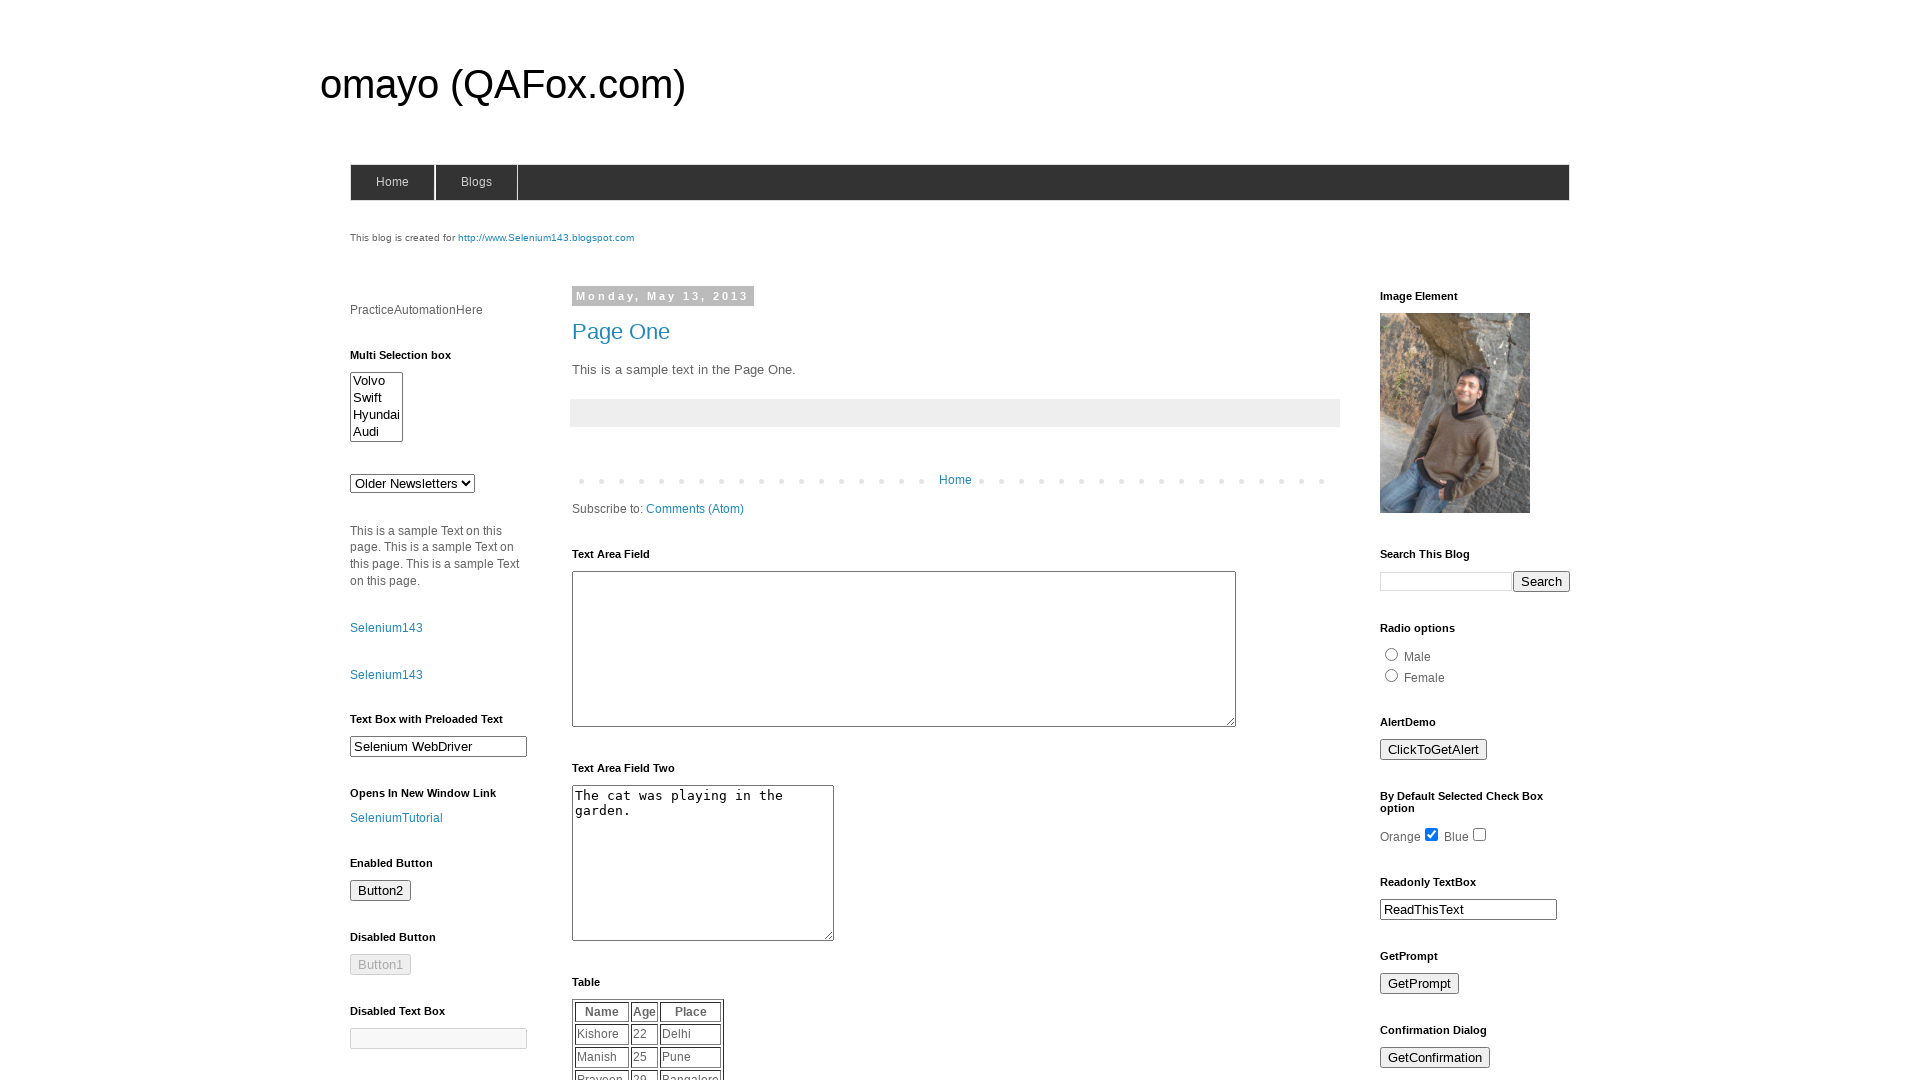

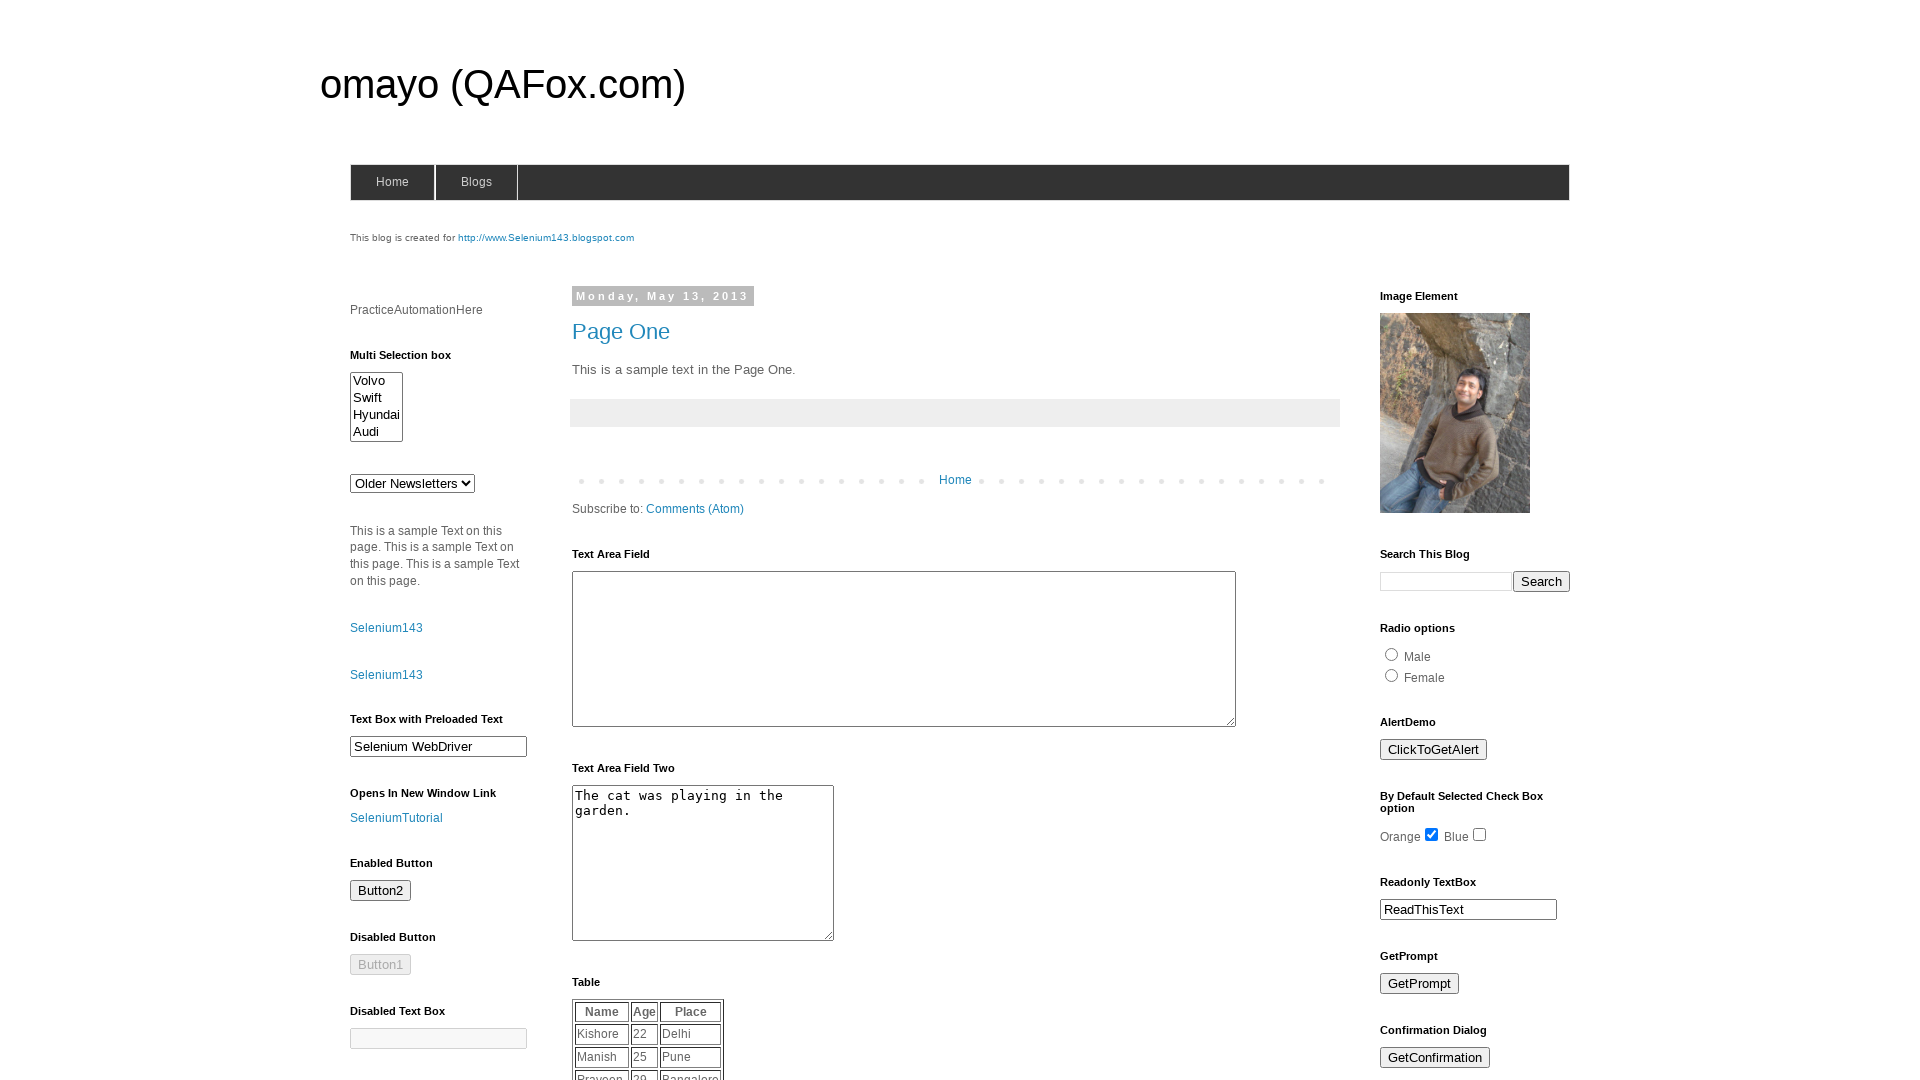